Tests JavaScript confirm dialog by triggering it and dismissing (clicking Cancel)

Starting URL: https://the-internet.herokuapp.com/

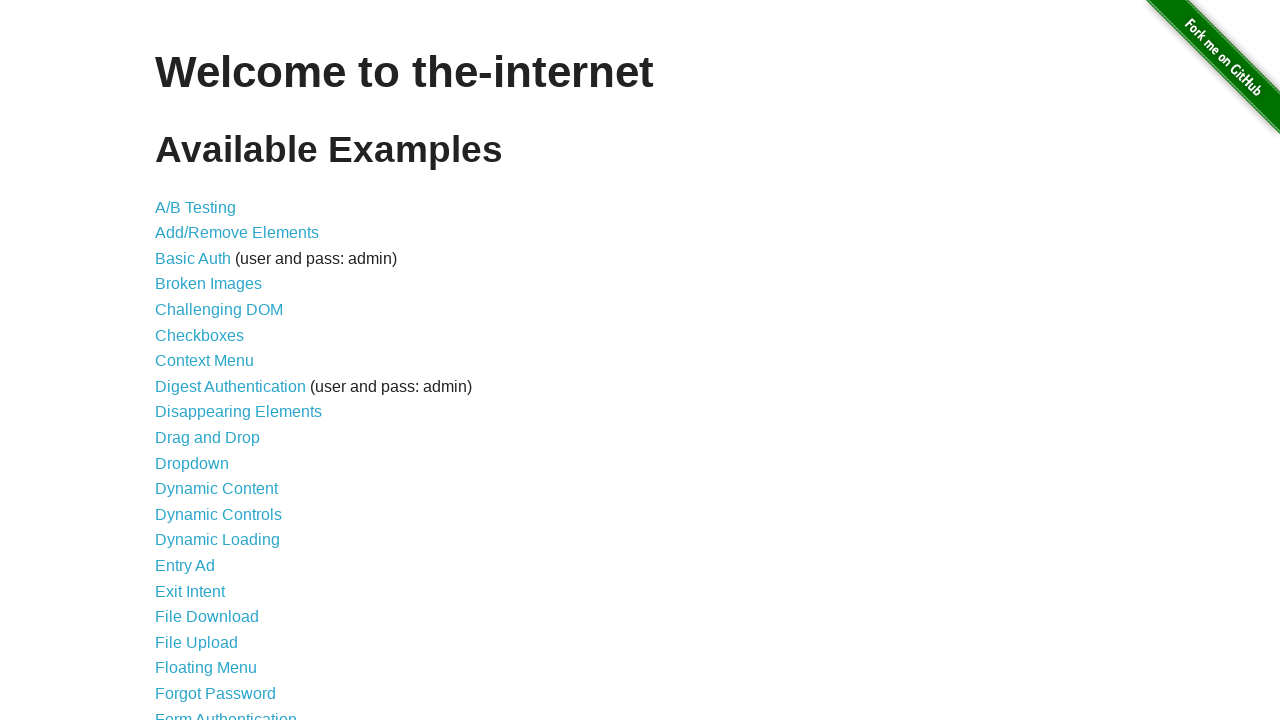

Clicked on JavaScript Alerts link at (214, 361) on a:text('JavaScript Alerts')
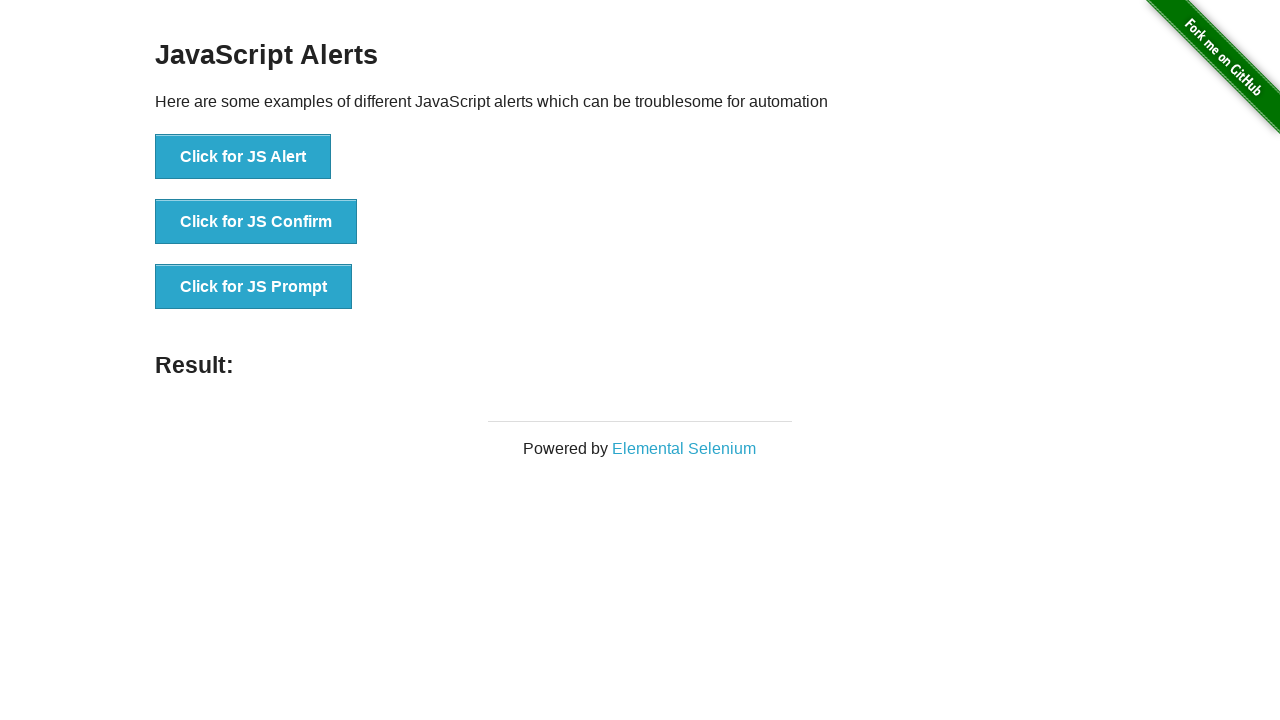

Set up dialog handler to dismiss confirmation alerts
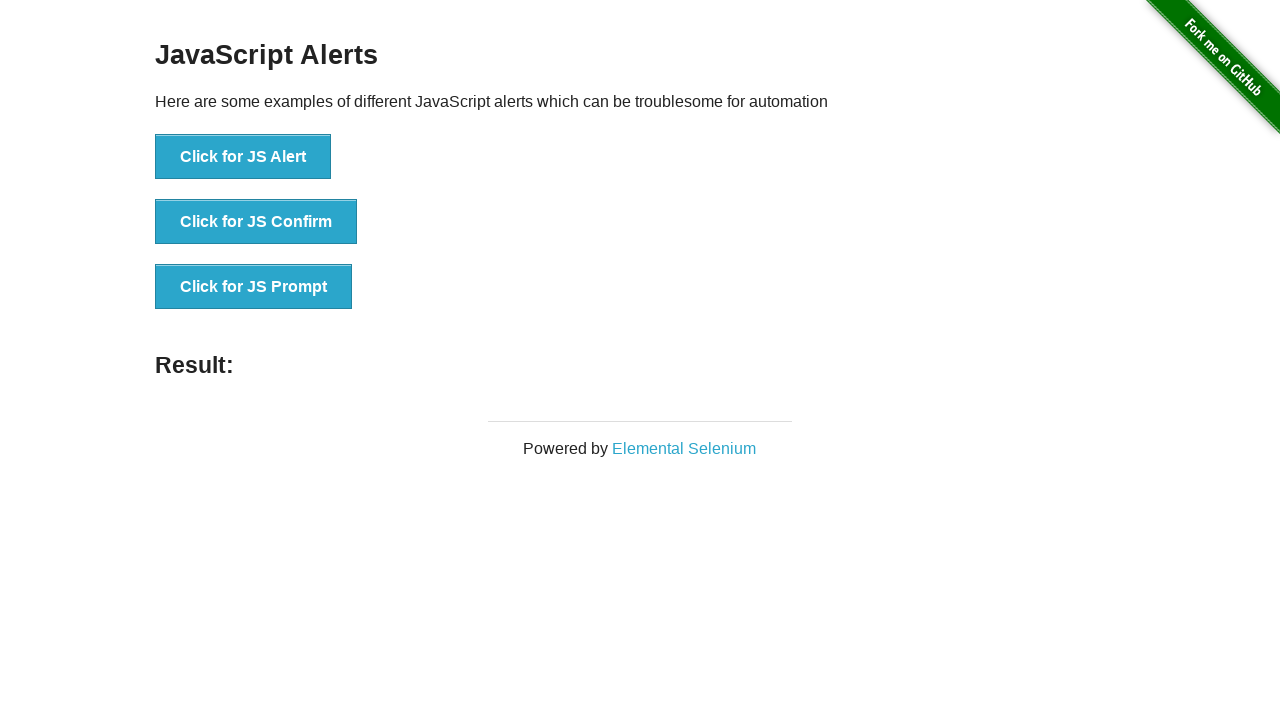

Clicked button to trigger JavaScript confirm dialog at (256, 222) on button:text('Click for JS Confirm')
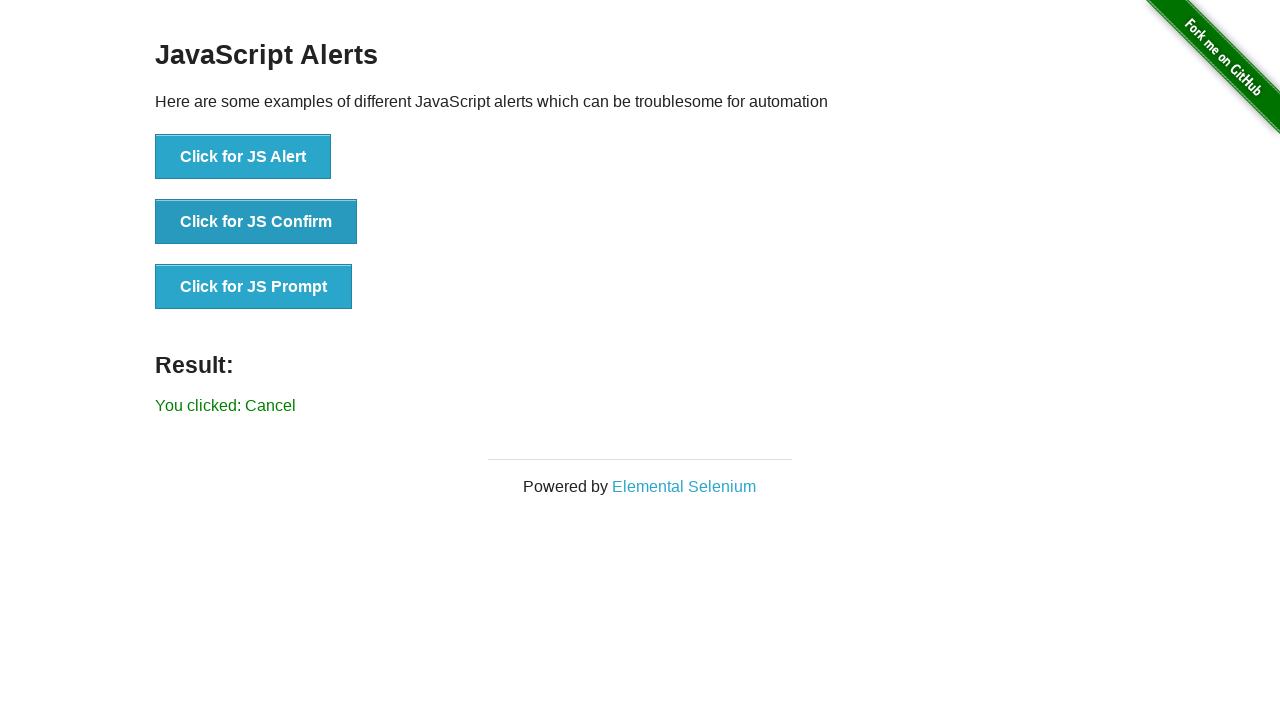

Result text appeared after dismissing confirmation dialog
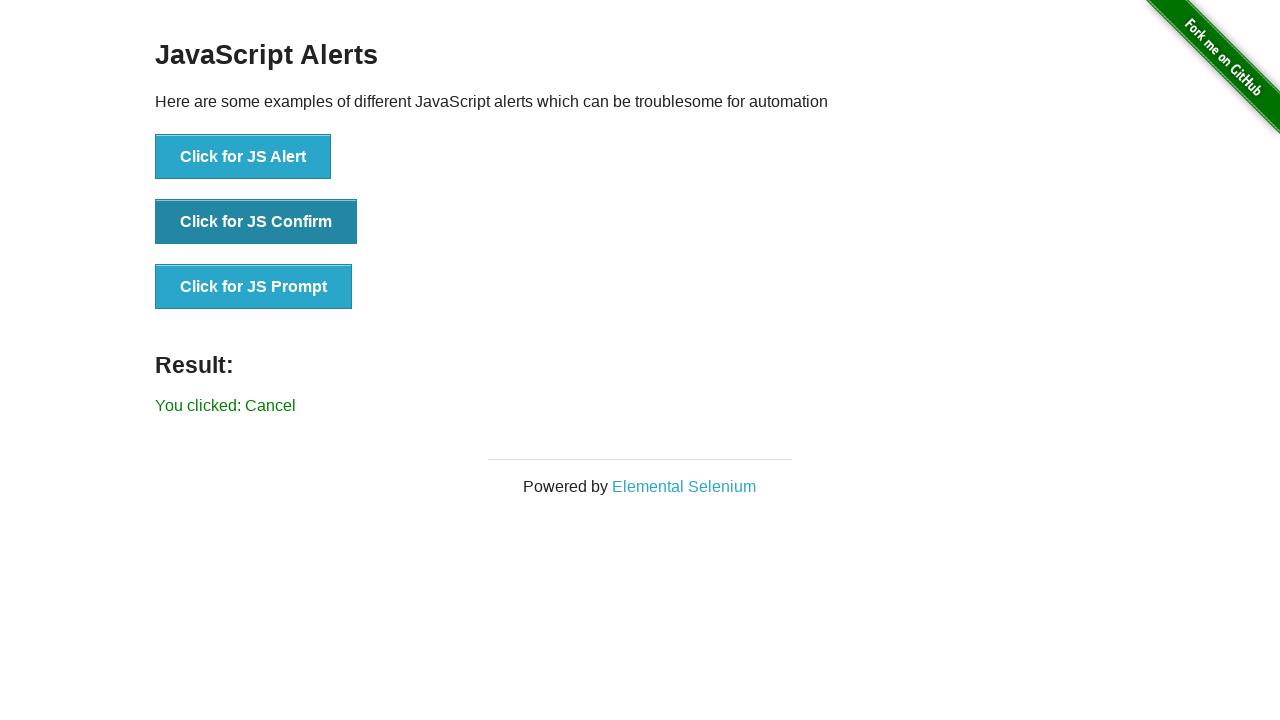

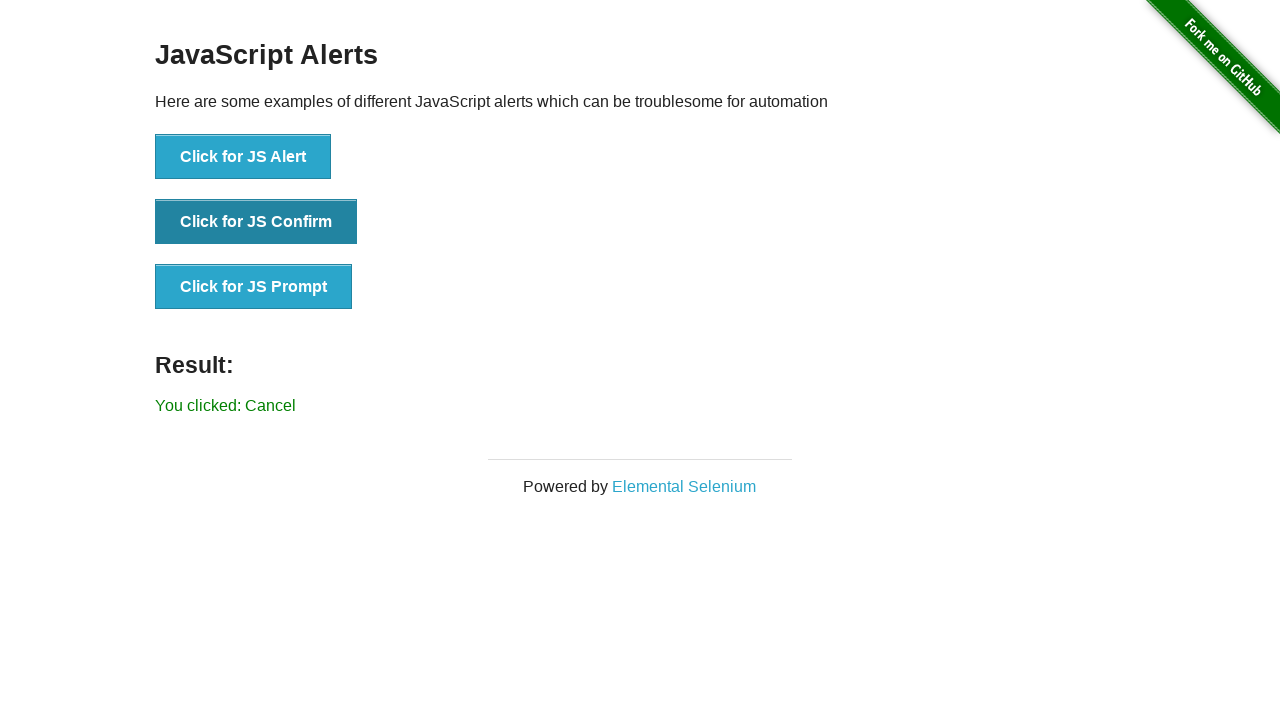